Creates a new paste on Pastebin by filling in text content, selecting an expiration time, entering a paste name, and submitting the form

Starting URL: https://pastebin.com/

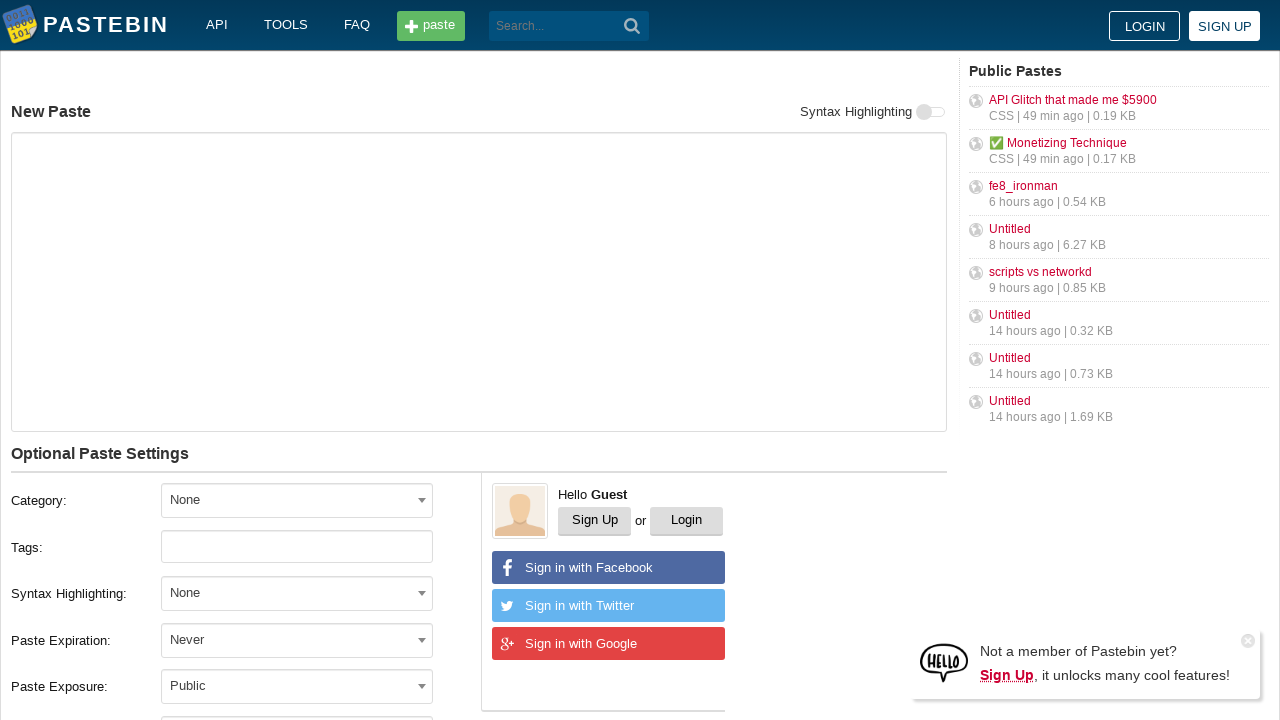

Filled paste content text area with sample content on #postform-text
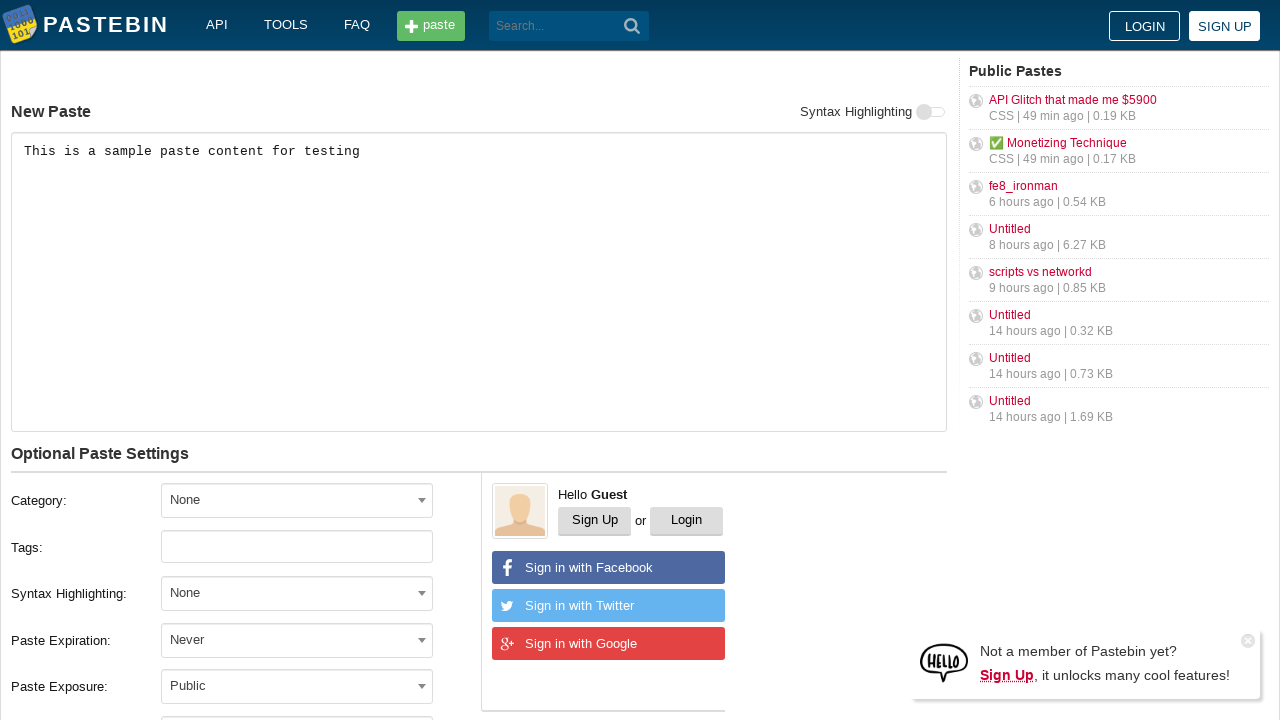

Clicked expiration dropdown to open options at (297, 640) on #select2-postform-expiration-container
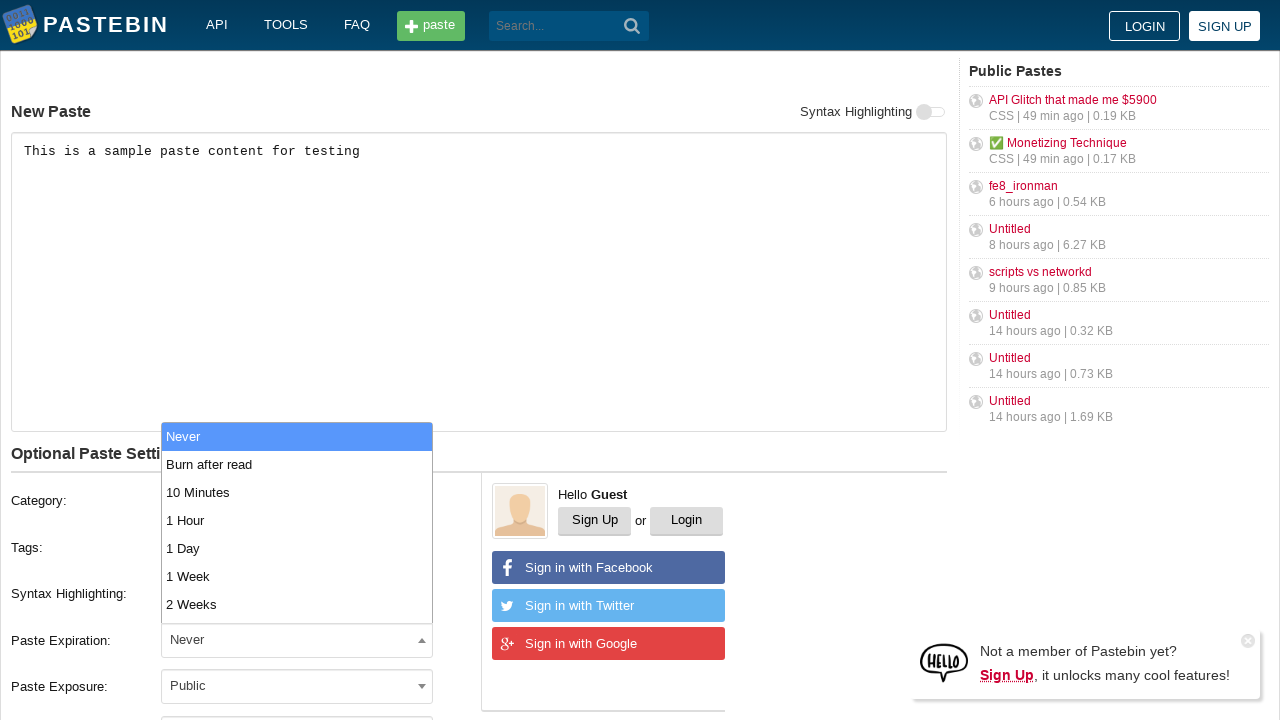

Selected '10 Minutes' from expiration dropdown at (297, 492) on xpath=//li[@class='select2-results__option' and contains(text(), '10 Minutes')]
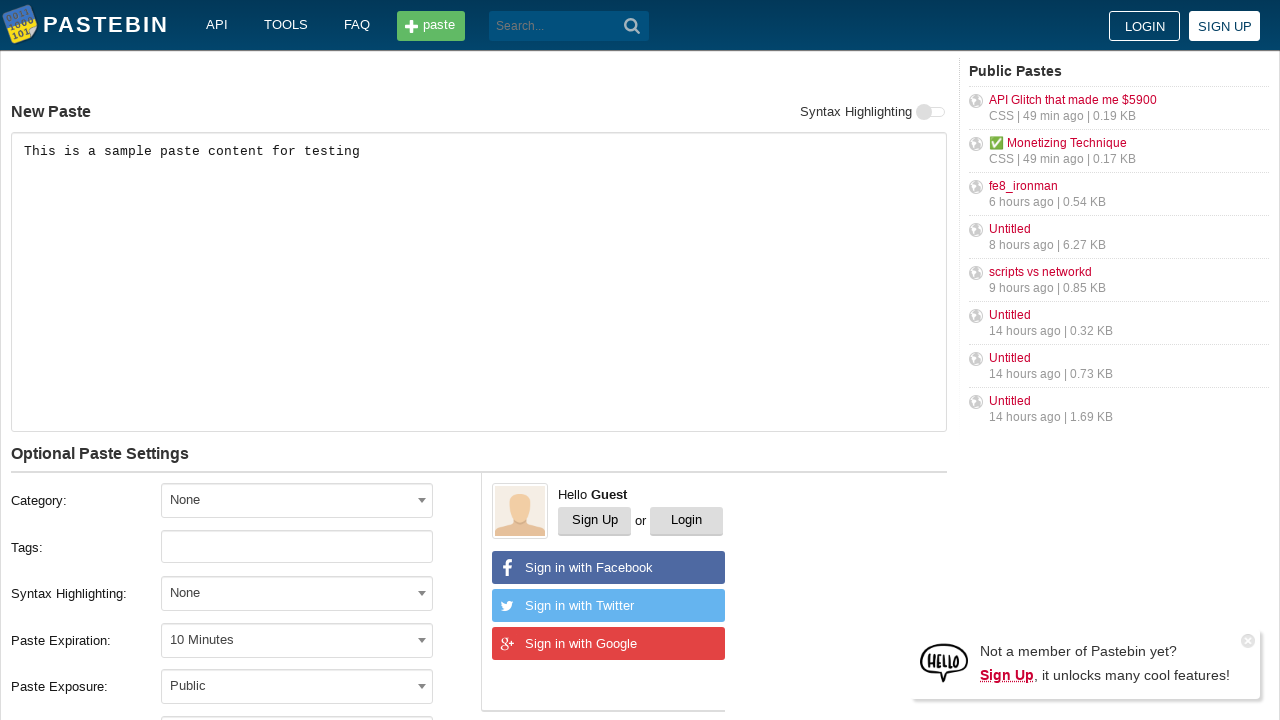

Entered paste name 'Test Paste 2024' on #postform-name
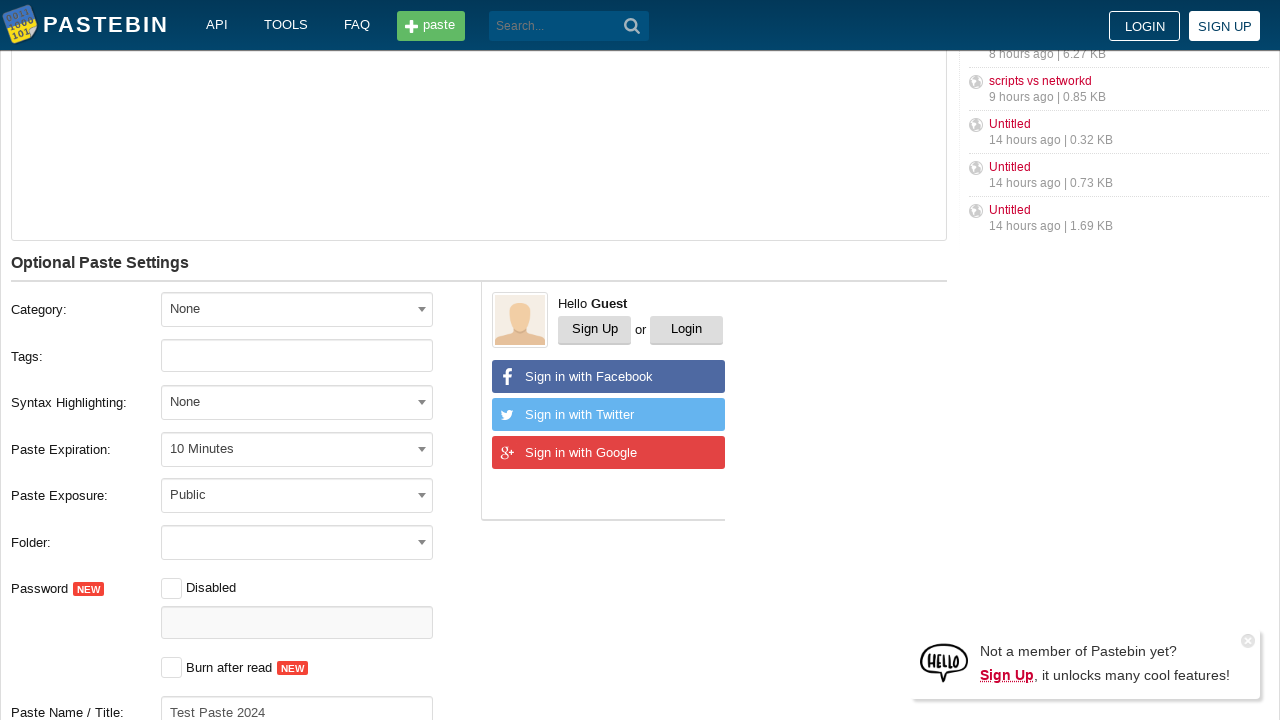

Clicked 'Create New Paste' button to submit form at (240, 400) on button:has-text('Create New Paste')
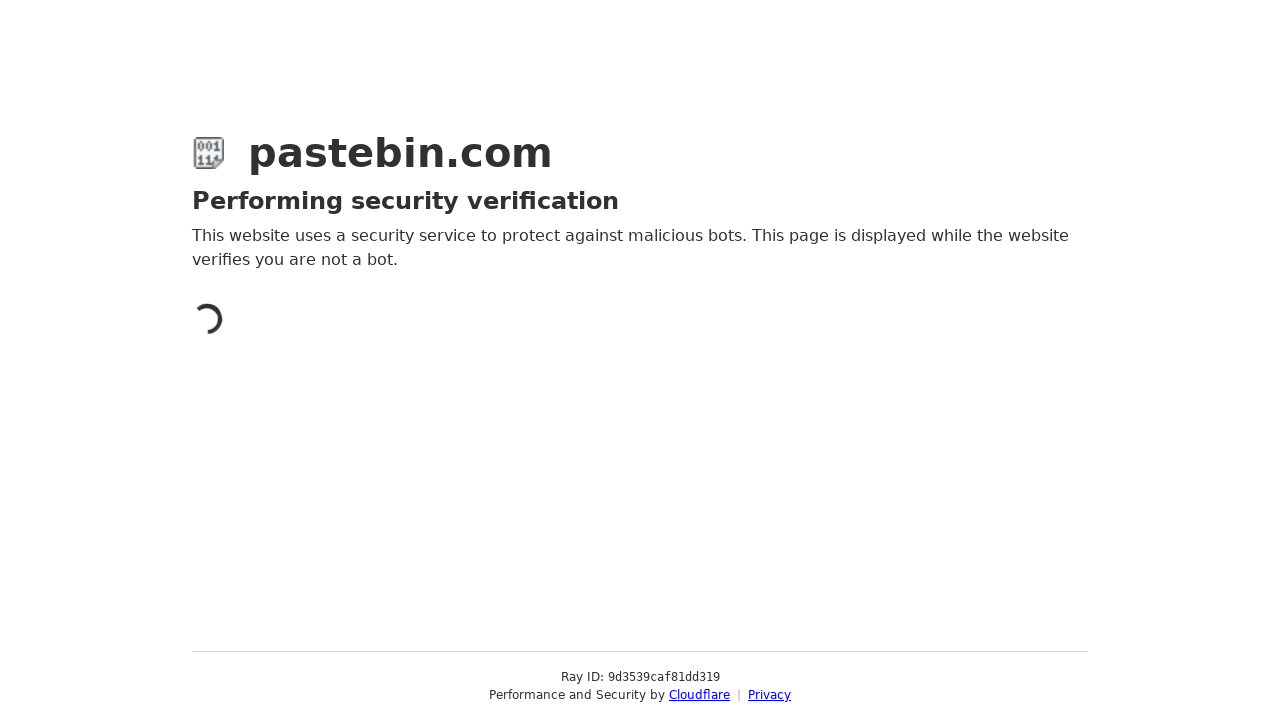

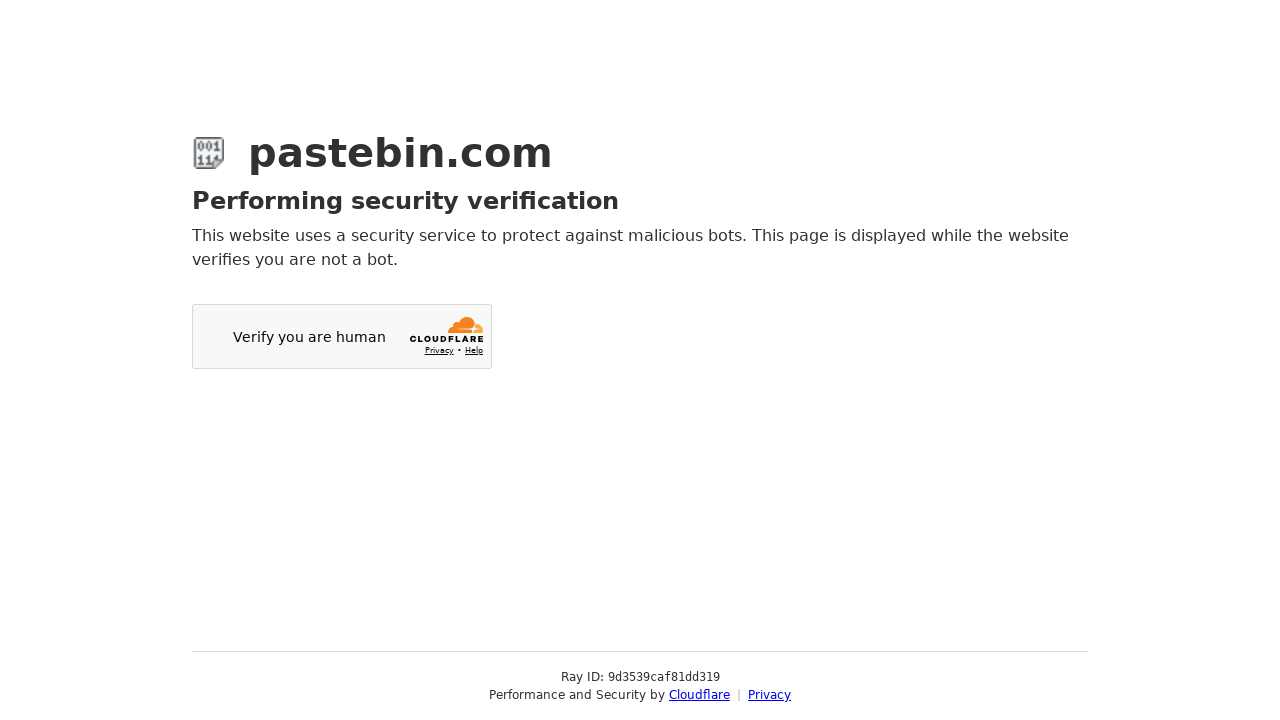